Tests jQuery UI droppable functionality by performing a drag and drop operation within an iframe, then navigating back to the homepage

Starting URL: https://jqueryui.com/droppable/

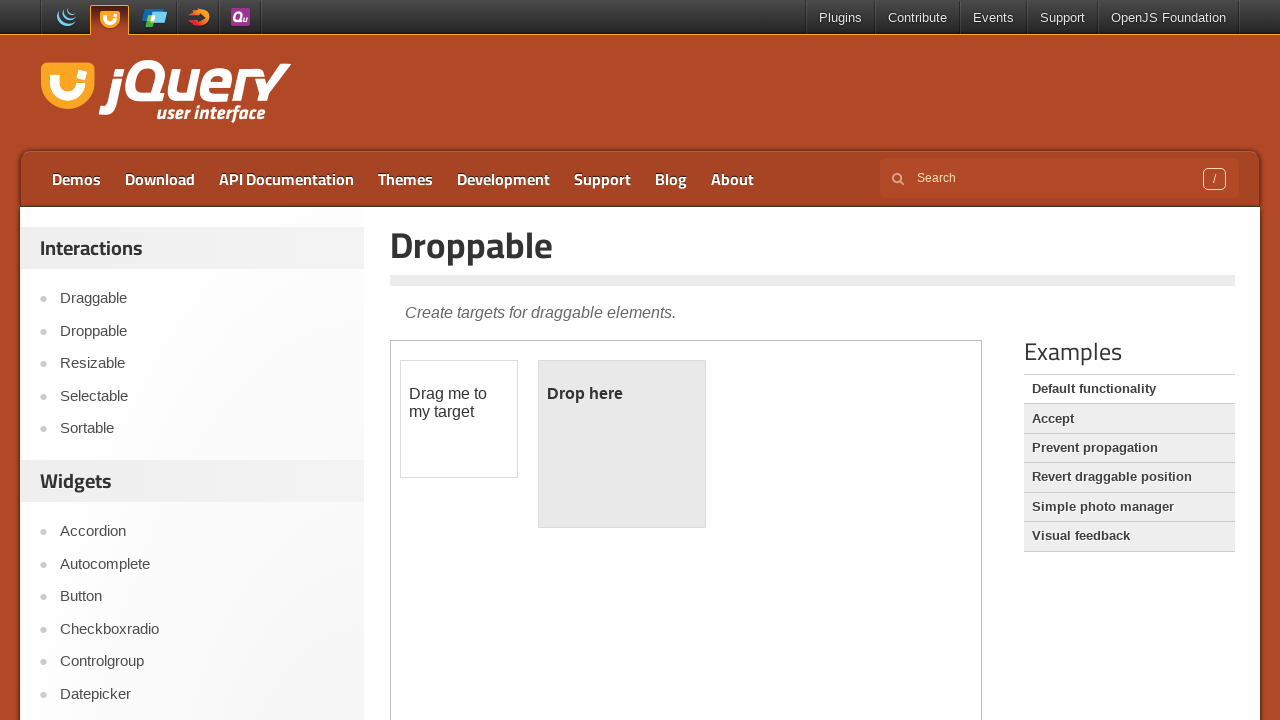

Located the first iframe containing the drag and drop demo
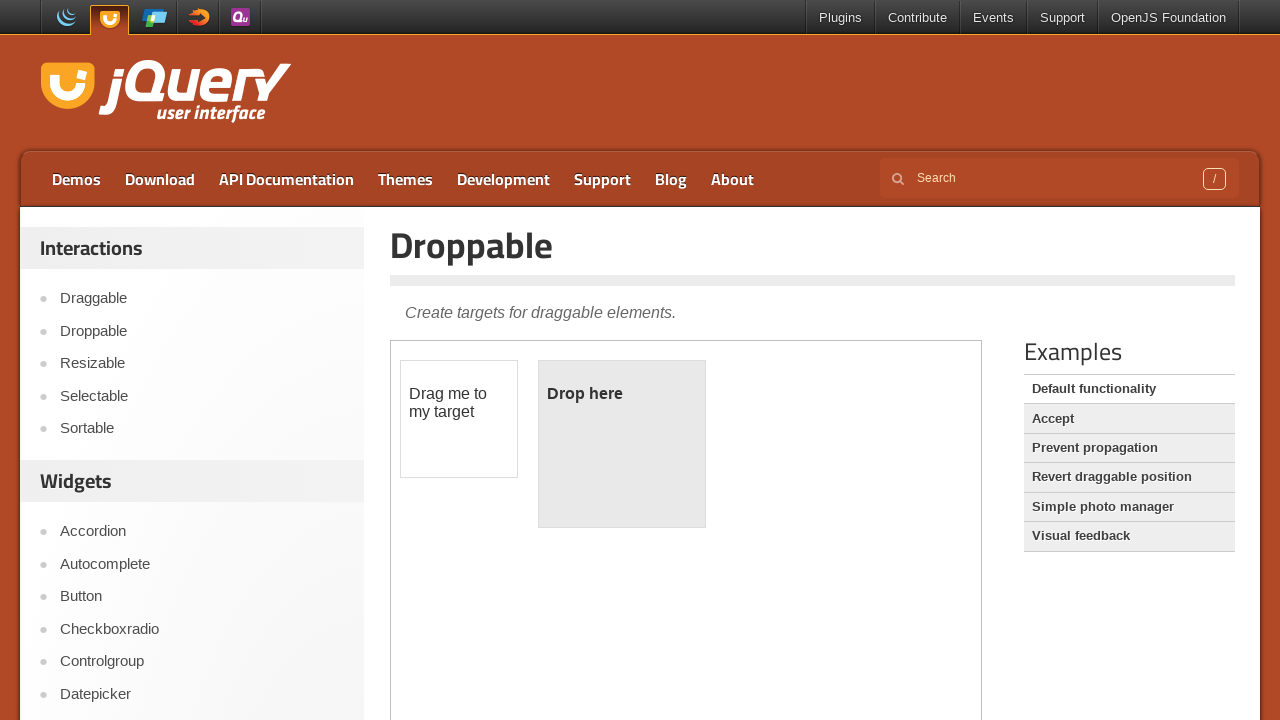

Located the draggable element within the iframe
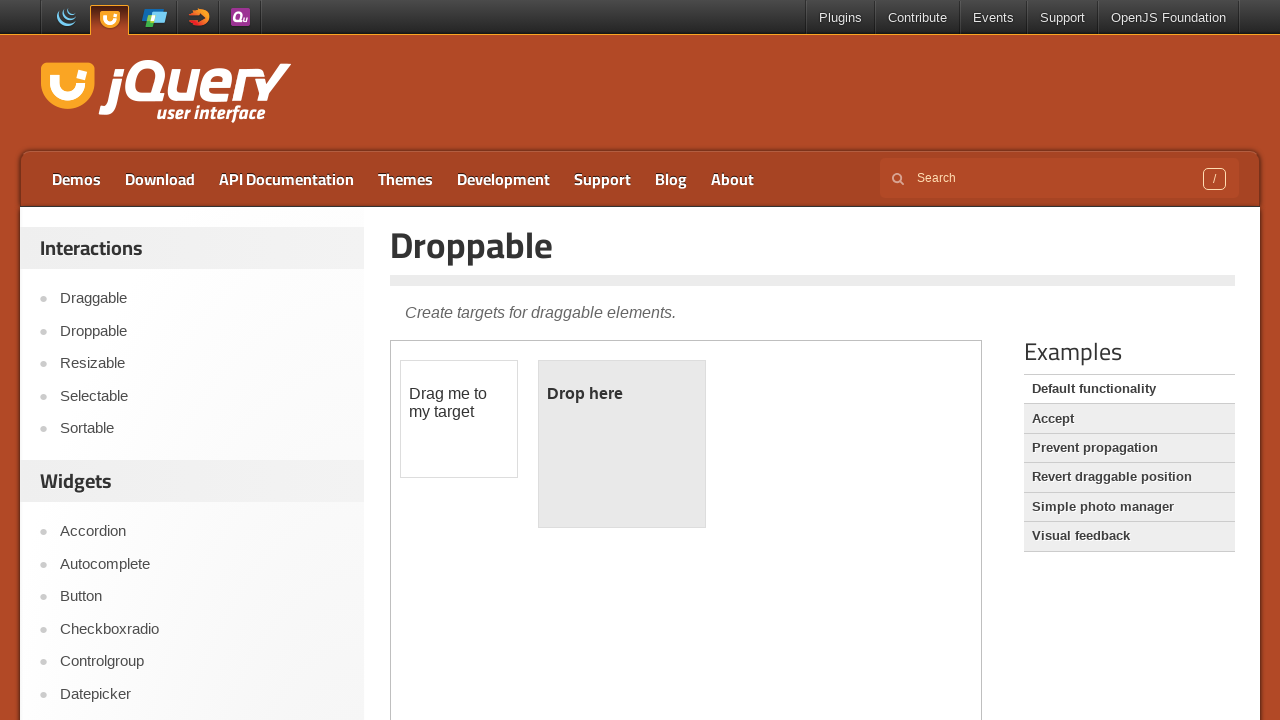

Located the droppable element within the iframe
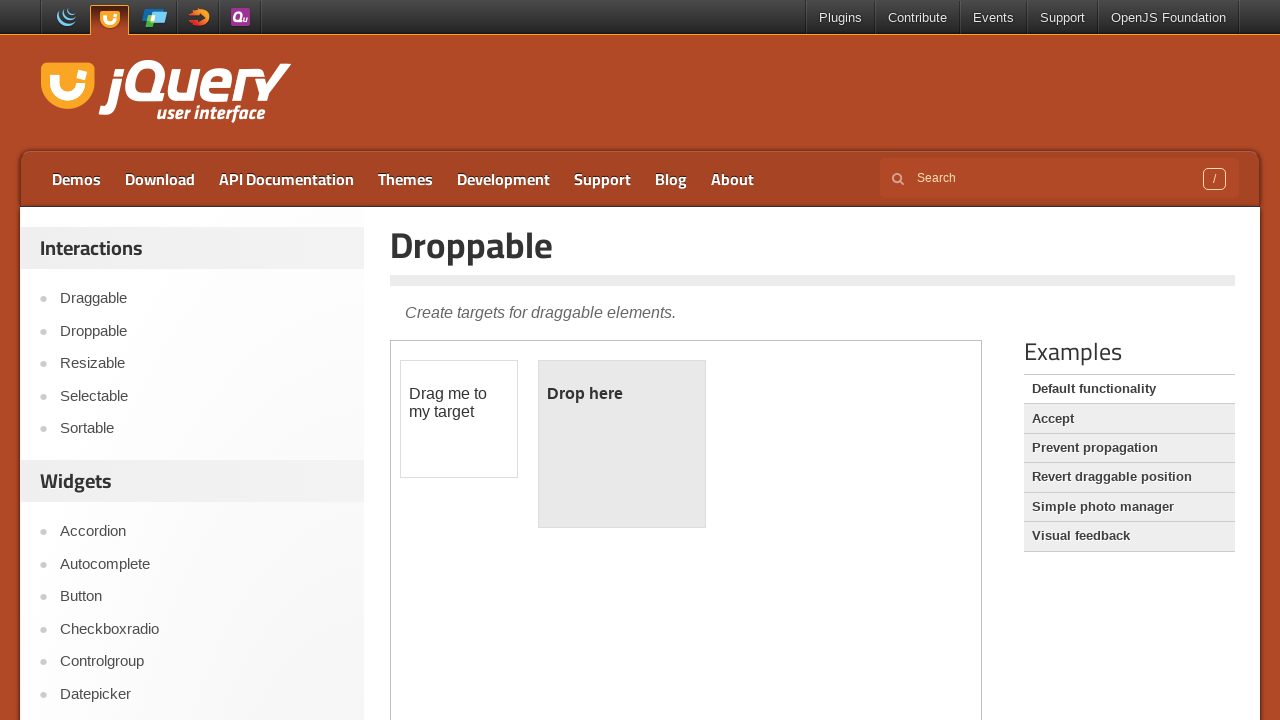

Performed drag and drop operation from draggable to droppable element at (622, 444)
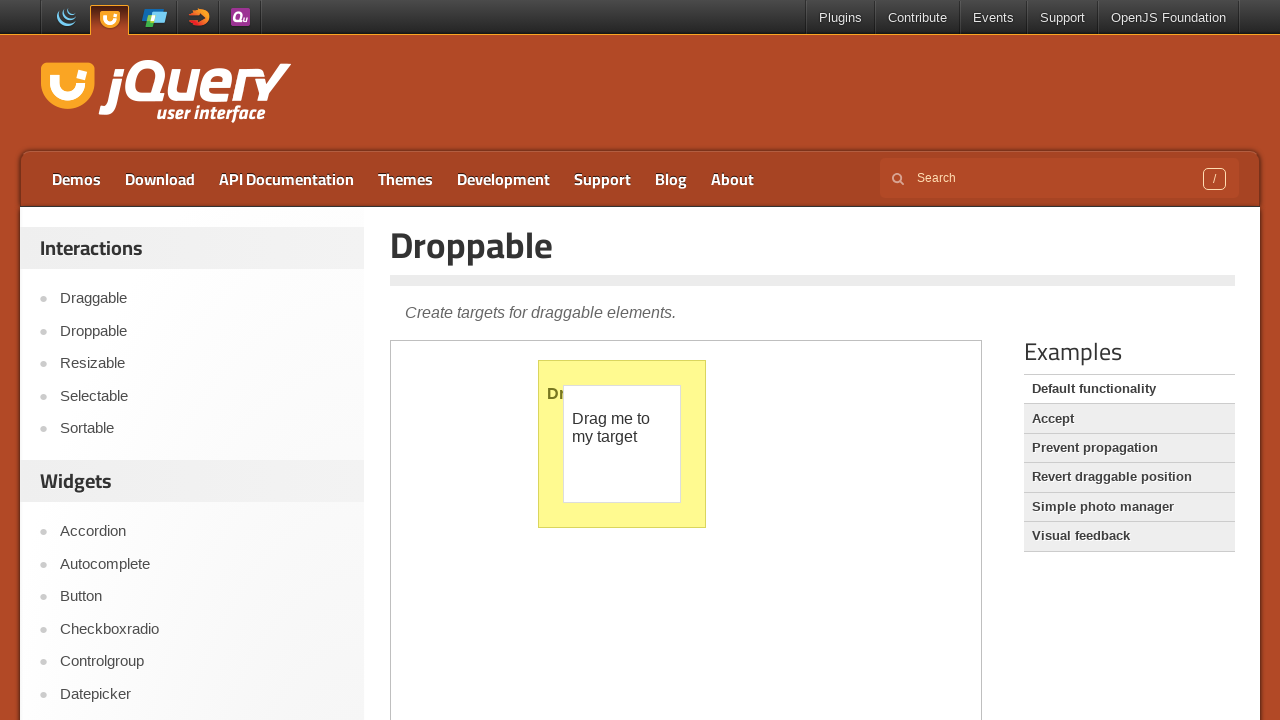

Clicked the logo link to navigate back to homepage at (166, 93) on .logo > a
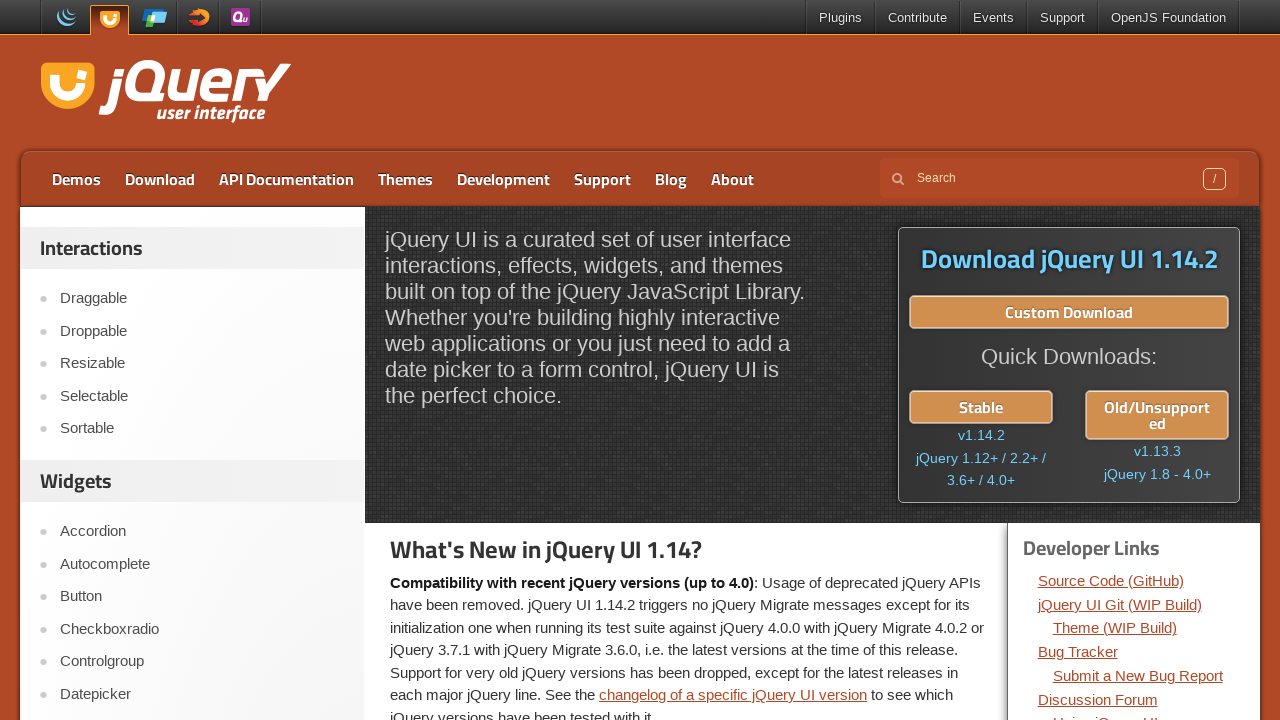

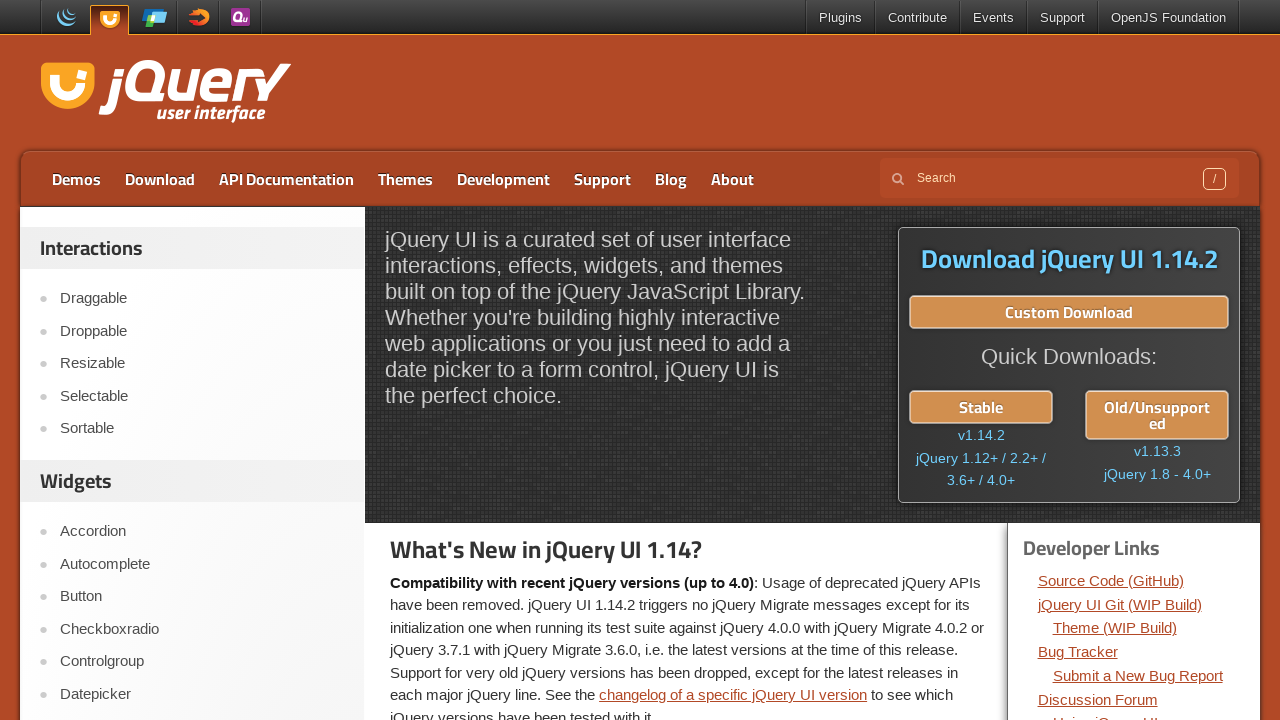